Tests FluentWait functionality by navigating to a Selenium practice page and waiting for a dynamic link element with text "LinkText-4" to appear on the page.

Starting URL: http://seleniumautomationpractice.blogspot.com/2017/10/waitcommands.html

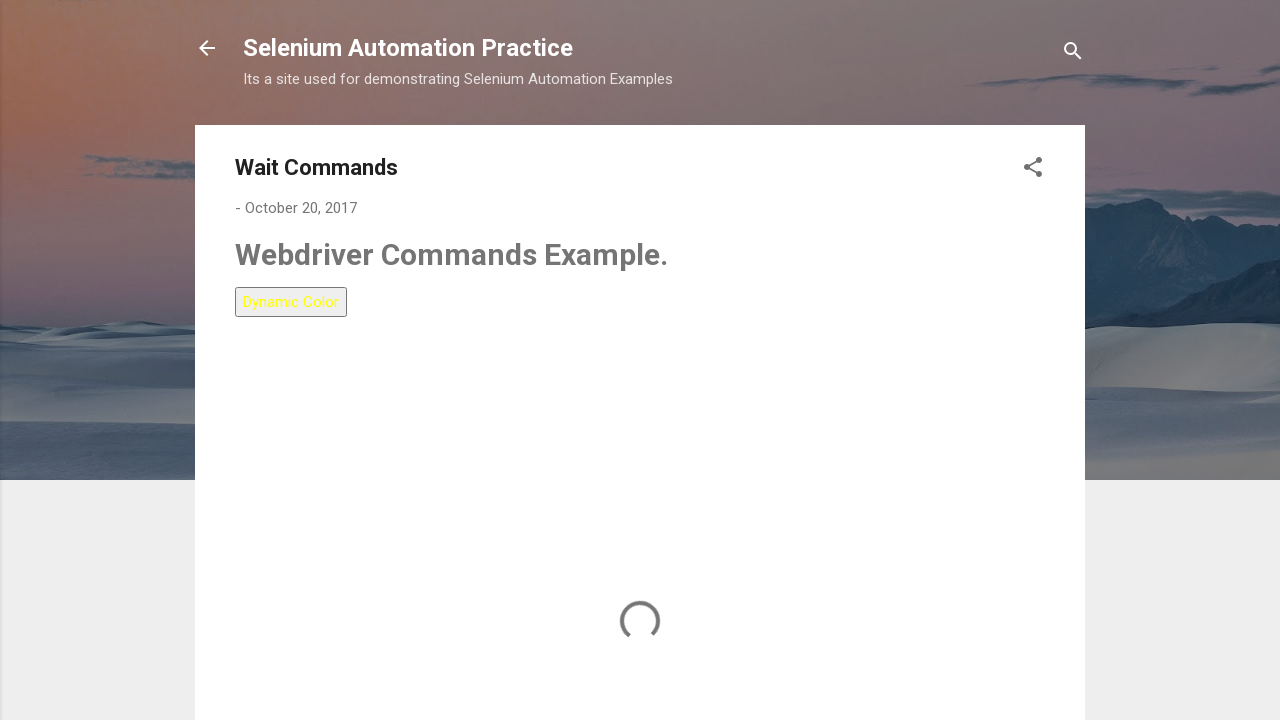

Navigated to Selenium practice page for wait commands
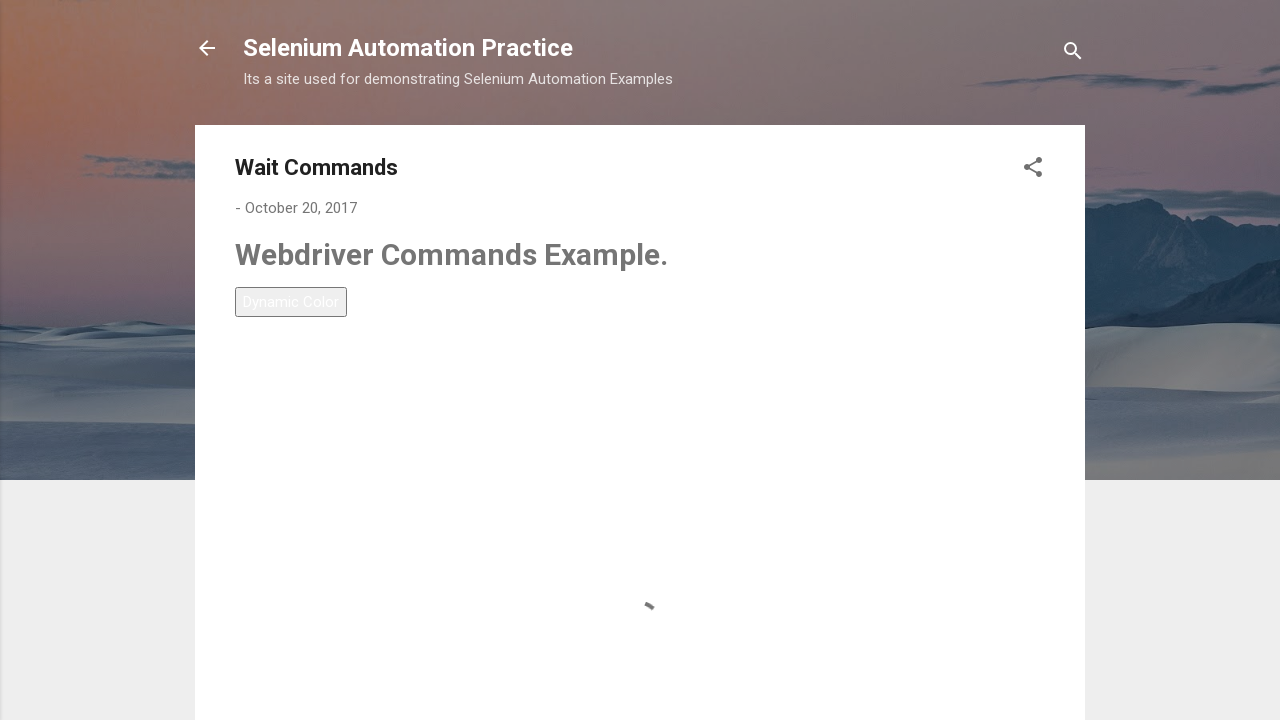

Waited for dynamic link 'LinkText-4' to appear on the page
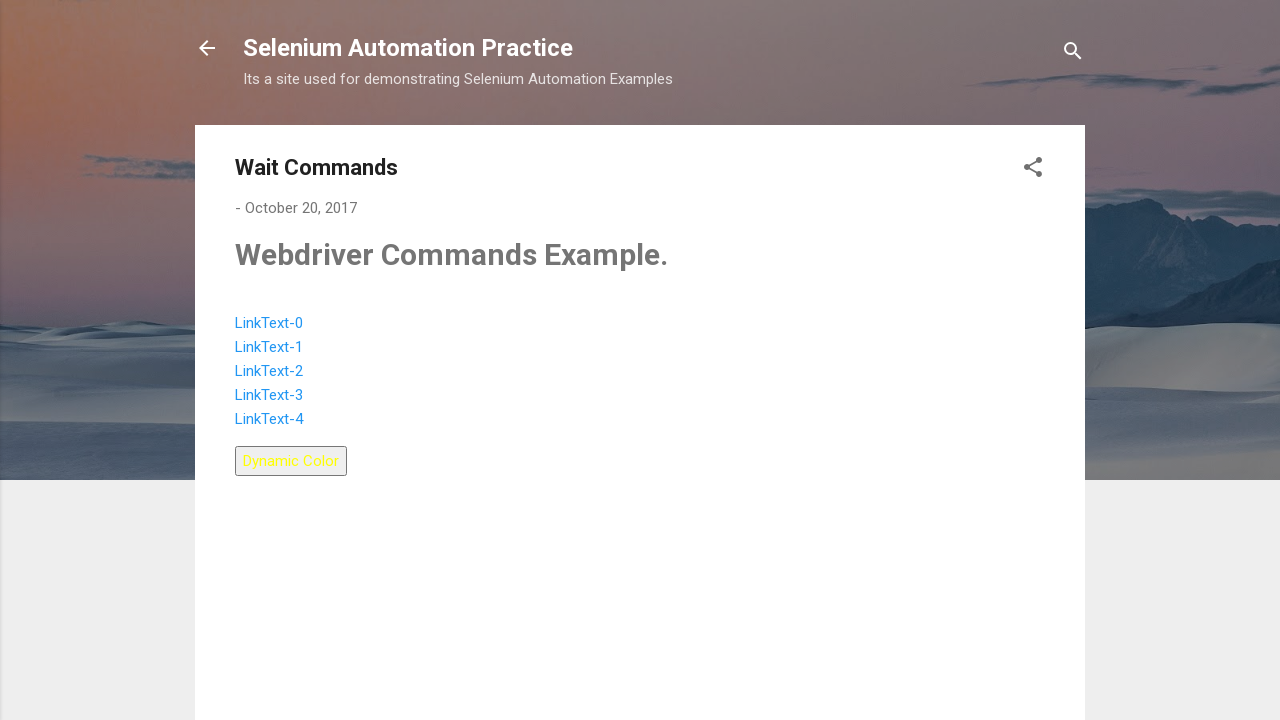

Verified that the 'LinkText-4' link element is visible
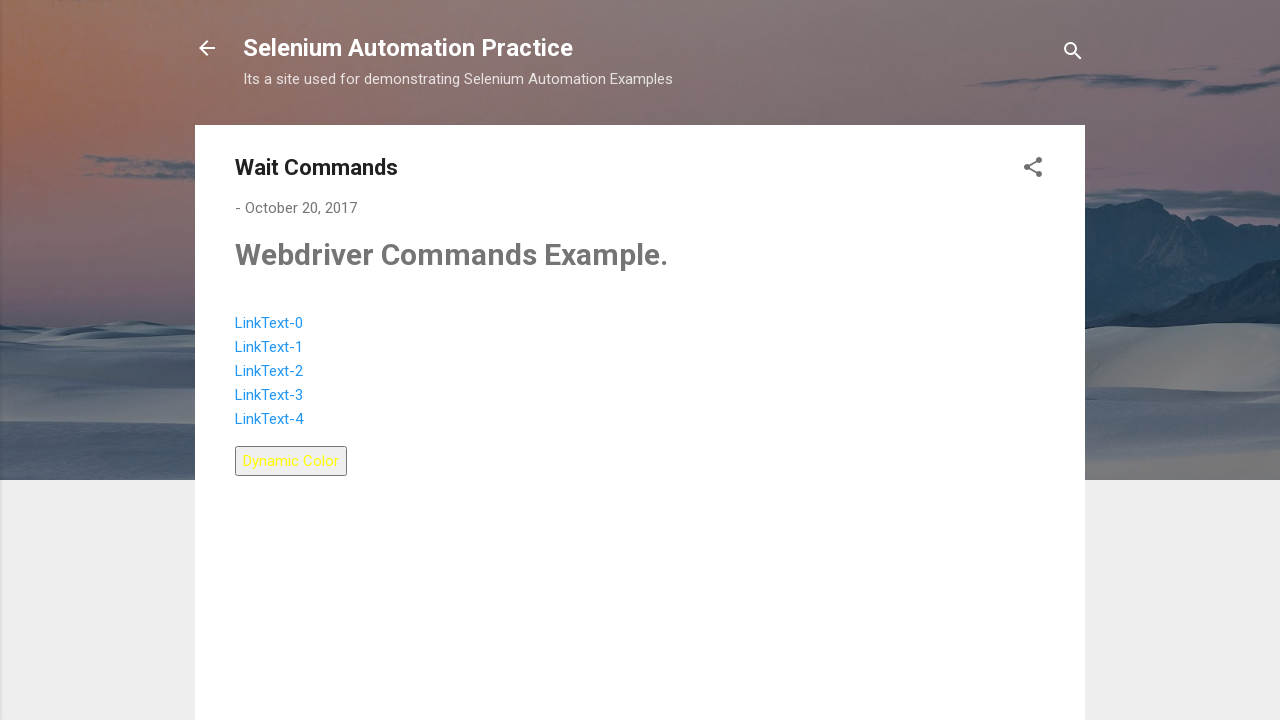

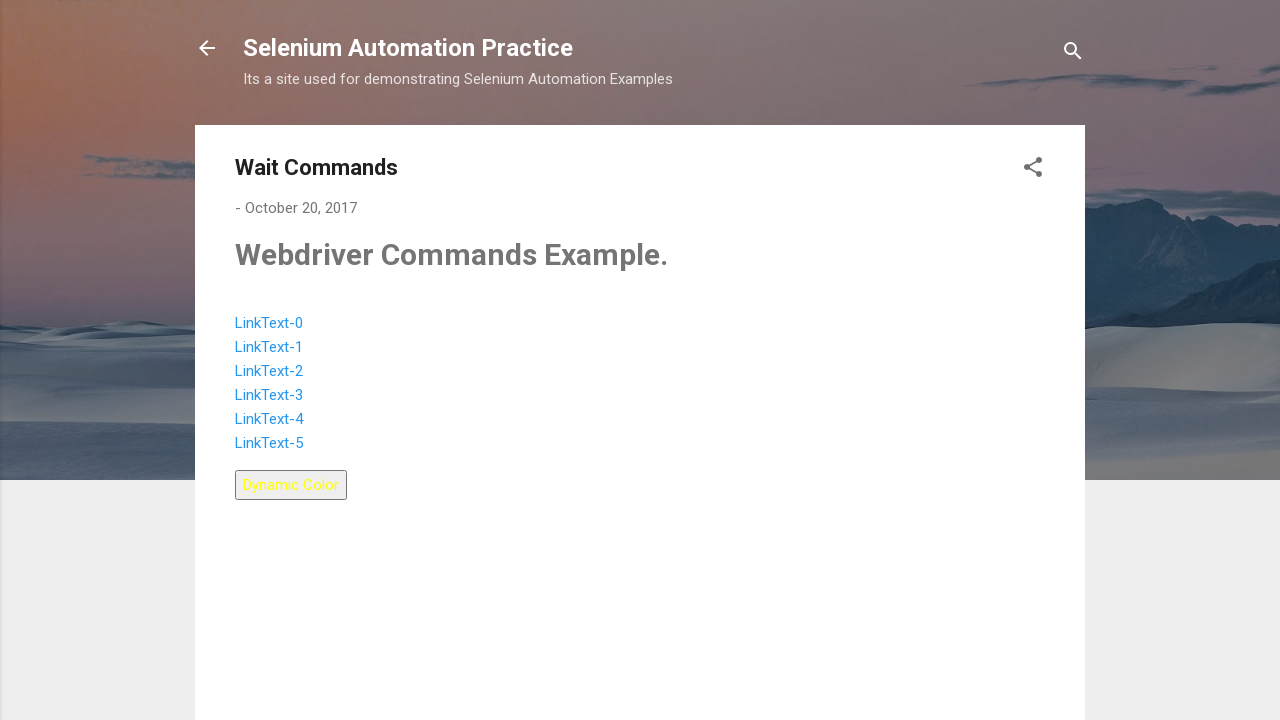